Tests infinite scroll functionality by scrolling to the bottom of the page and verifying that new items are loaded dynamically.

Starting URL: https://infinite-scroll.com/demo/full-page/

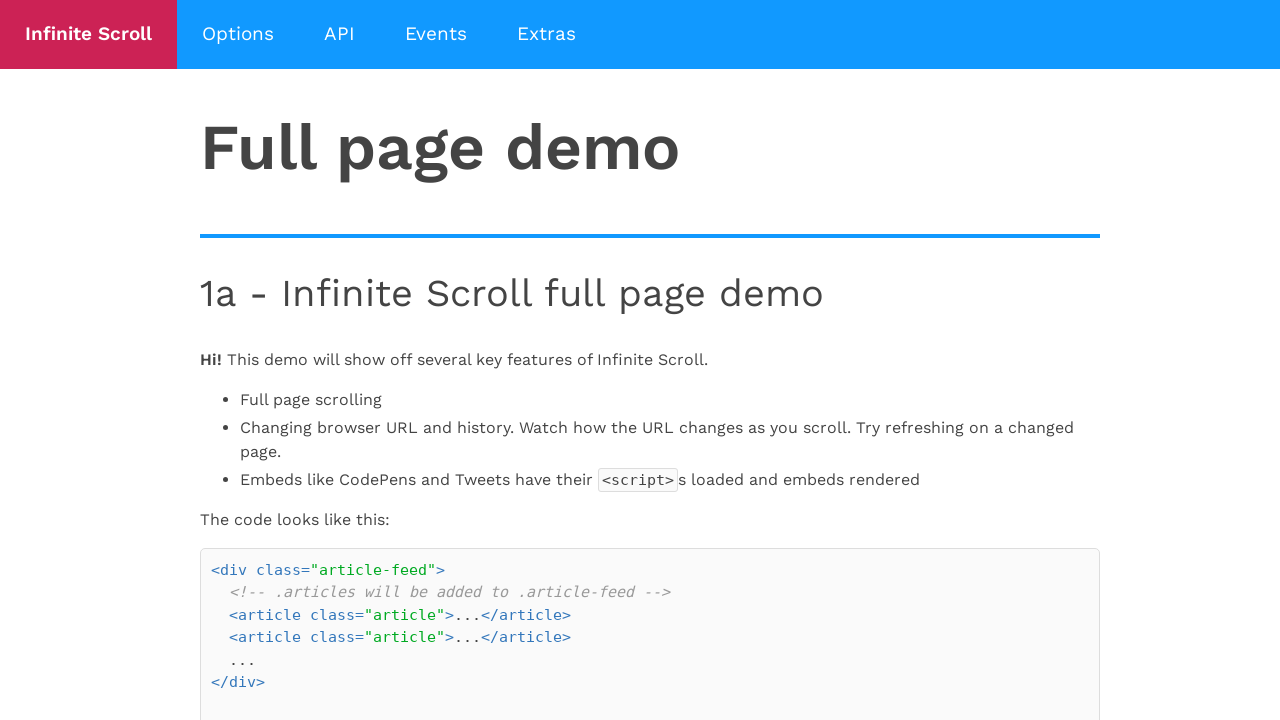

Waited for initial articles to load
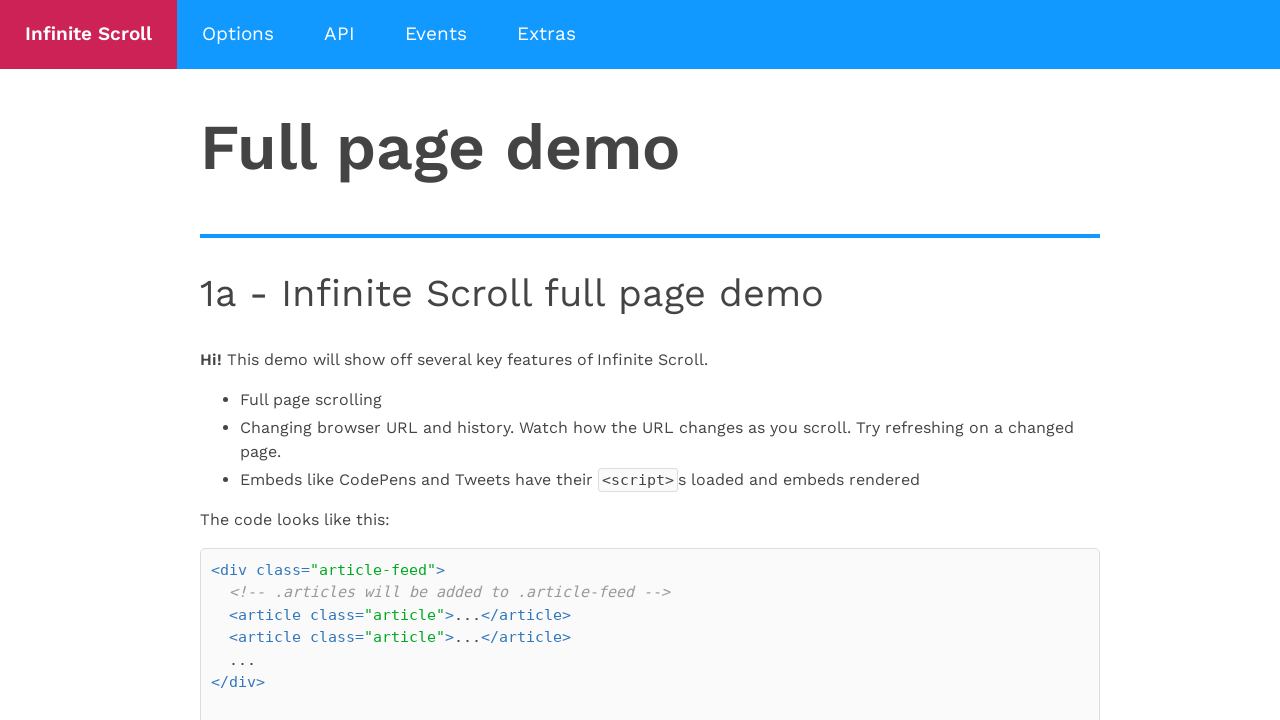

Counted initial articles: 2 items found
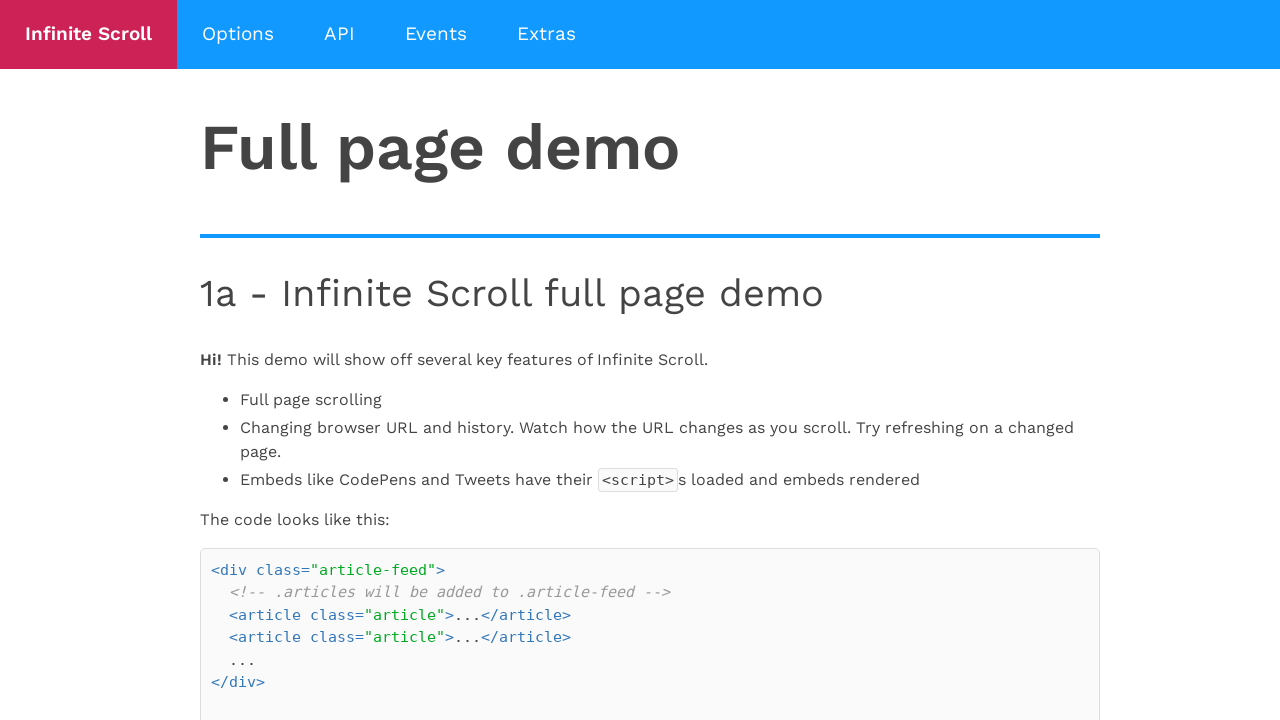

Scrolled to bottom of page to trigger infinite scroll
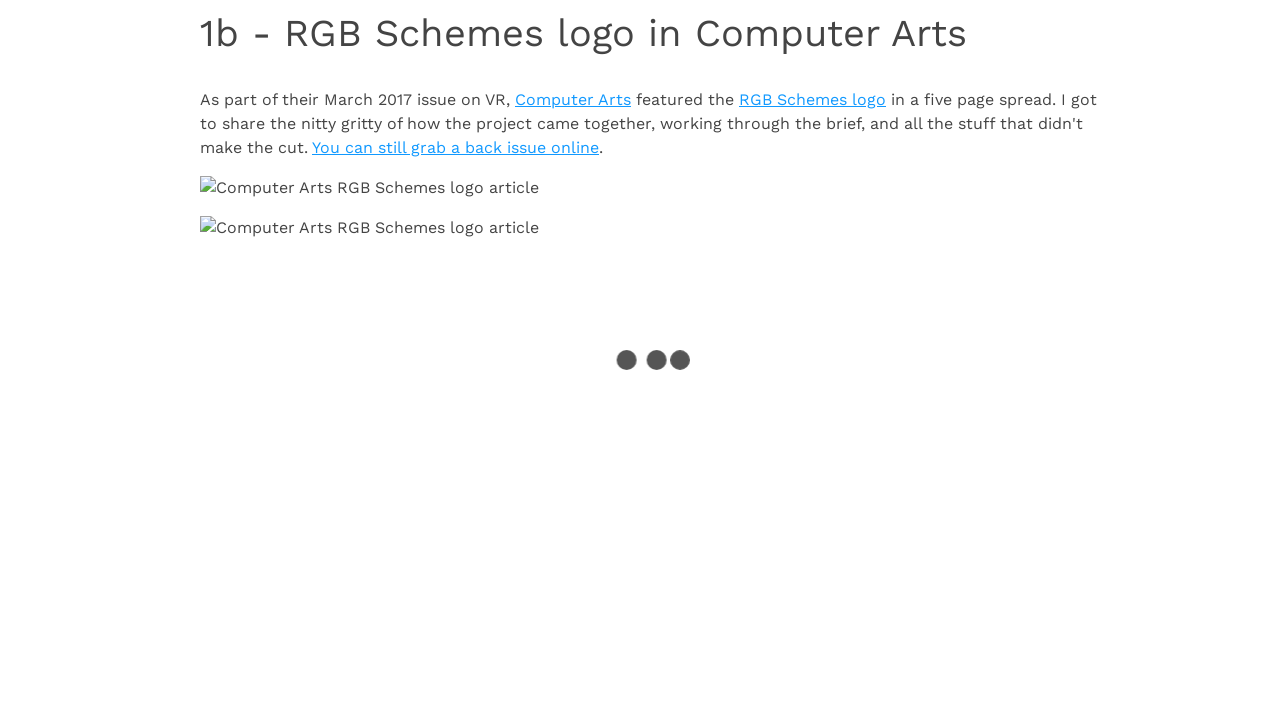

Waited 3 seconds for new content to load
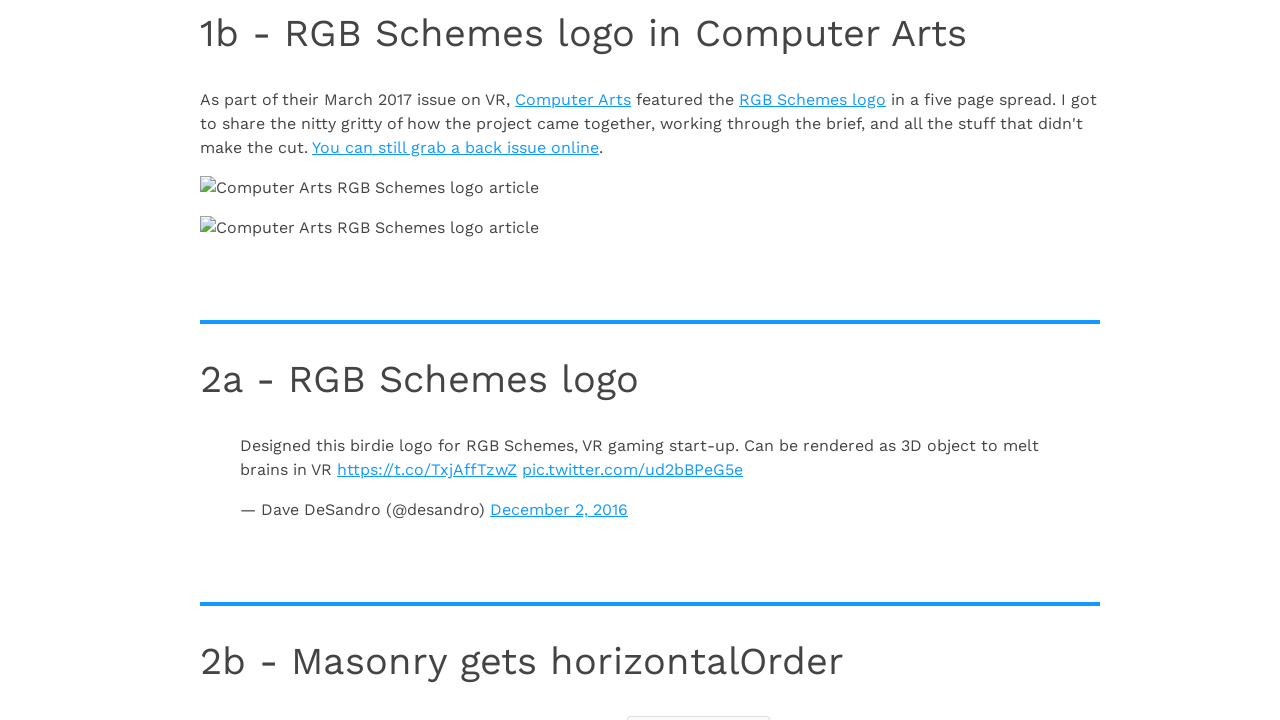

Counted articles after scroll: 5 items found
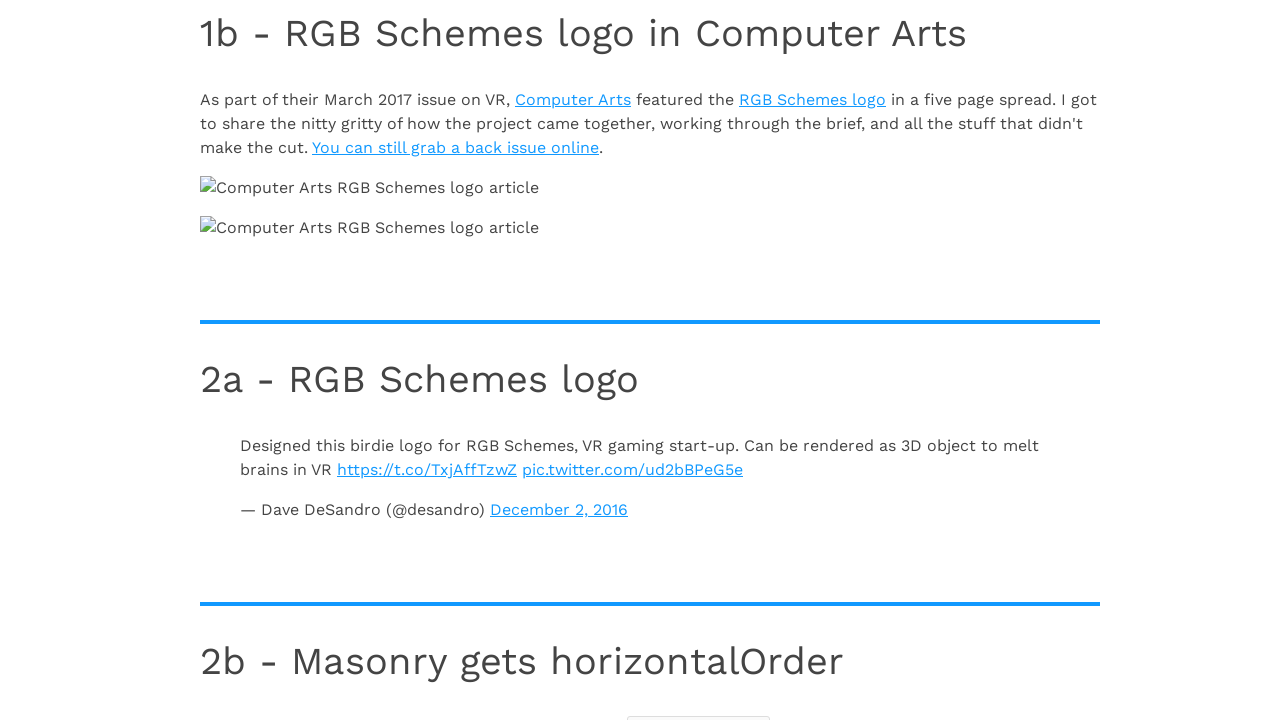

Verified infinite scroll loaded new content: 5 > 2
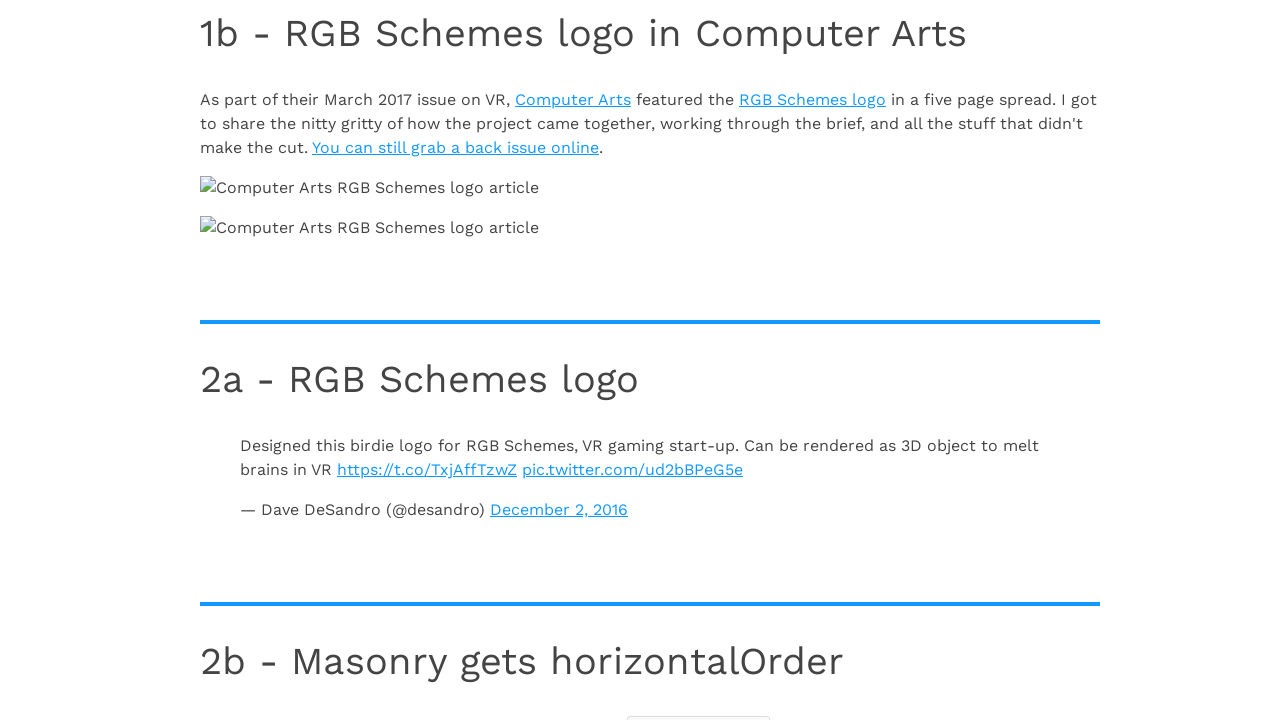

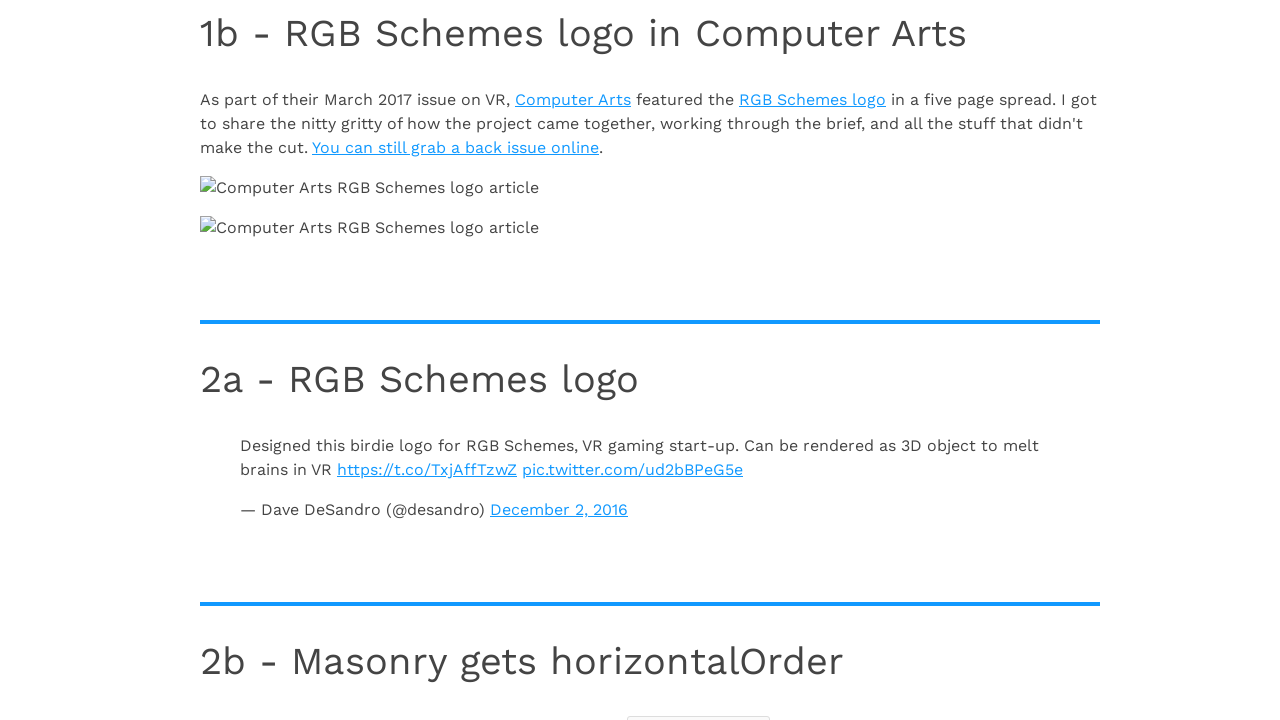